Tests the Brazilian postal service package tracking by entering a tracking code and attempting to search

Starting URL: https://rastreamento.correios.com.br/app/index.php

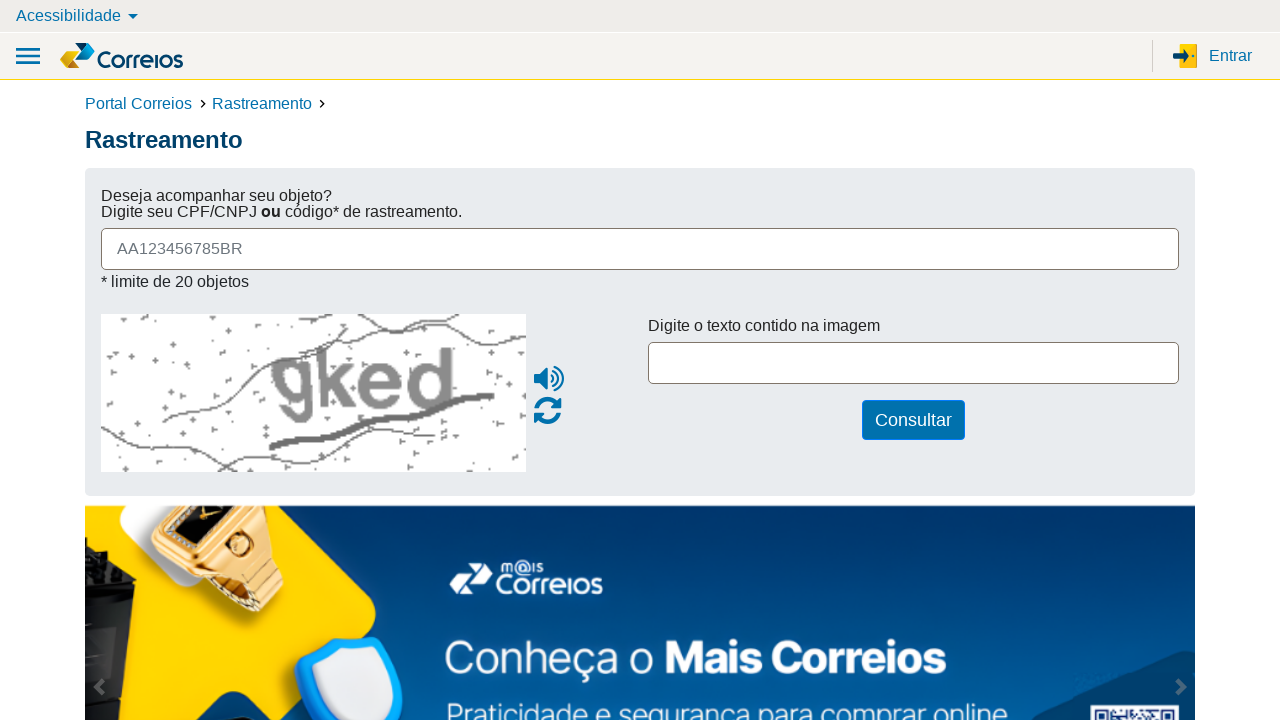

Filled tracking code field with 'SS987654321BR' on #objeto
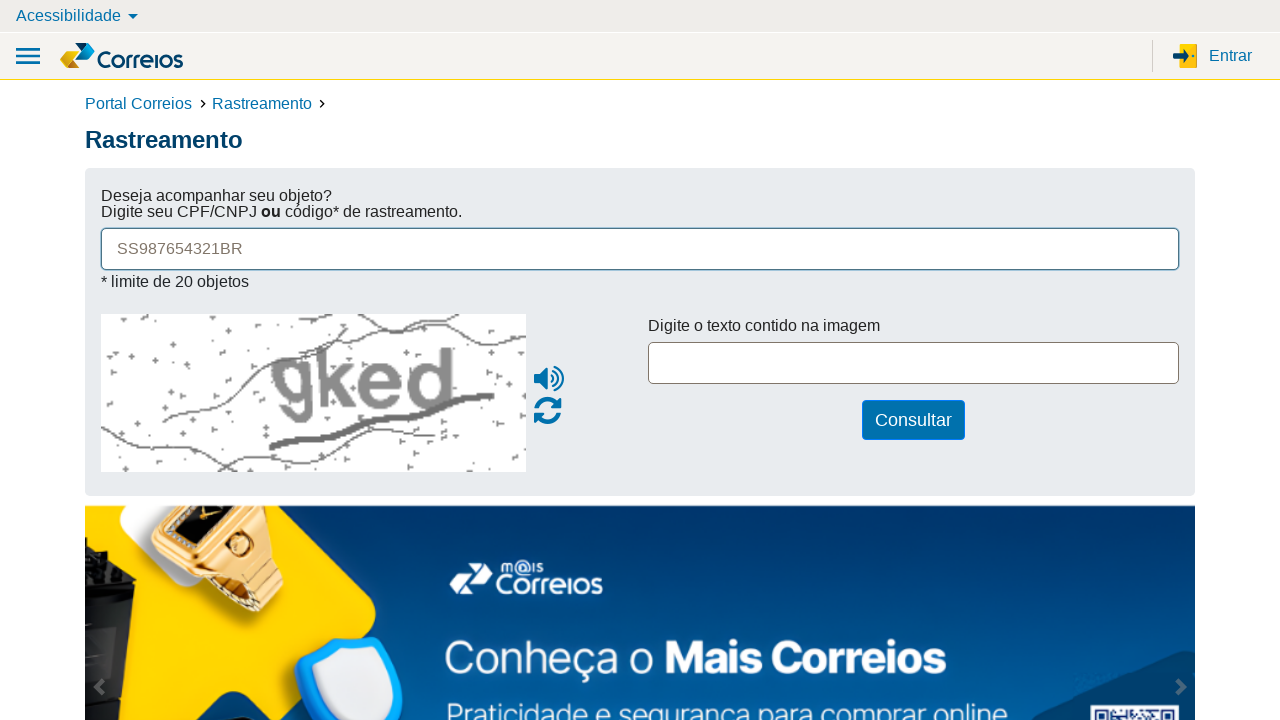

Clicked search button to track package at (914, 420) on #b-pesquisar
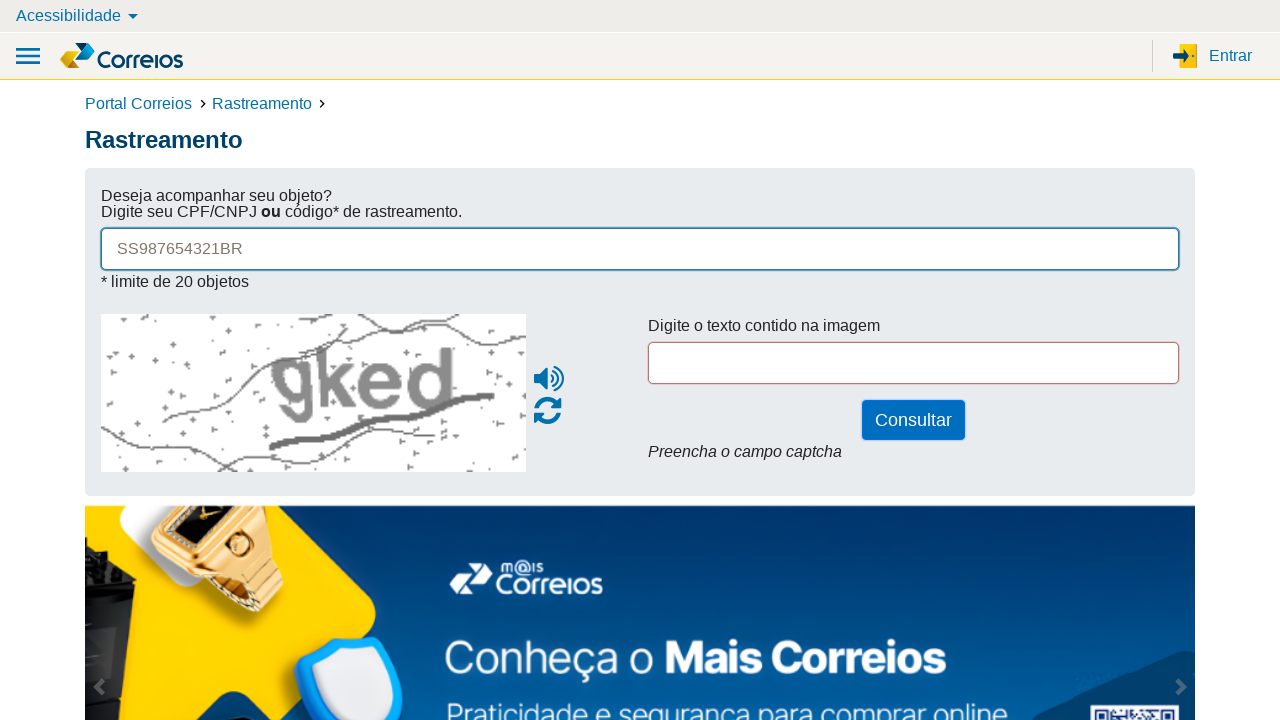

Waited 2 seconds for search response
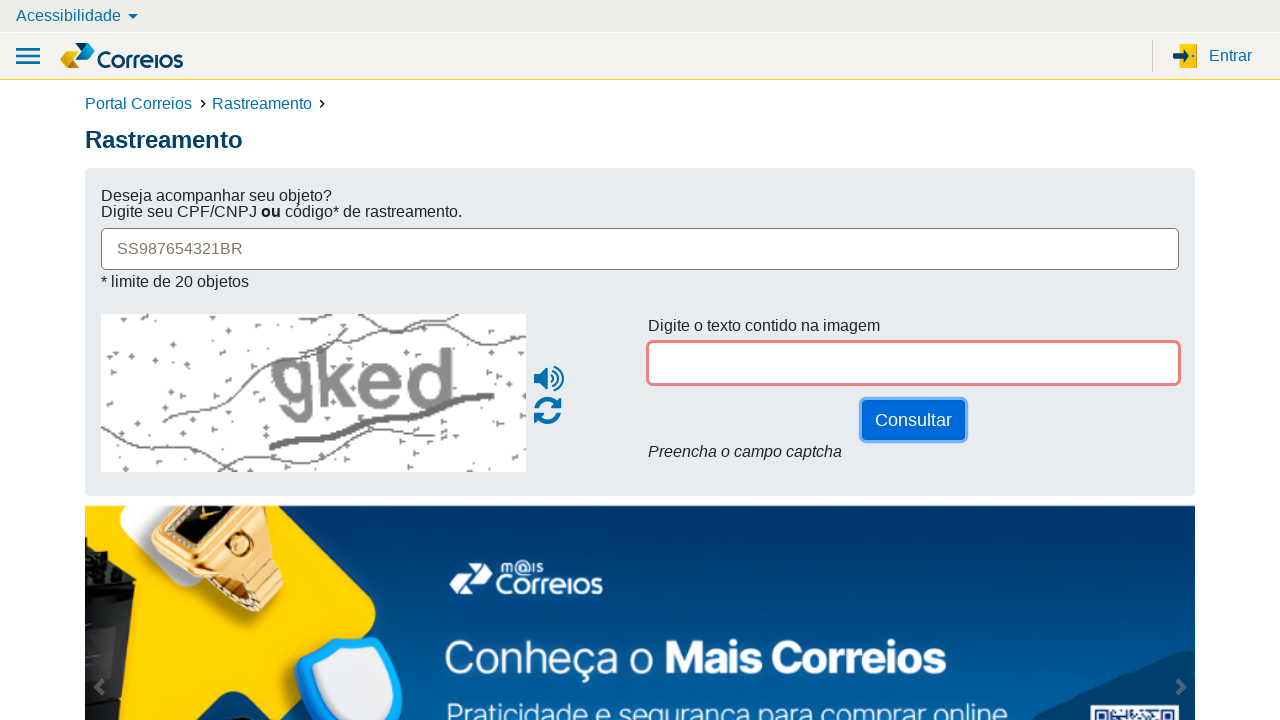

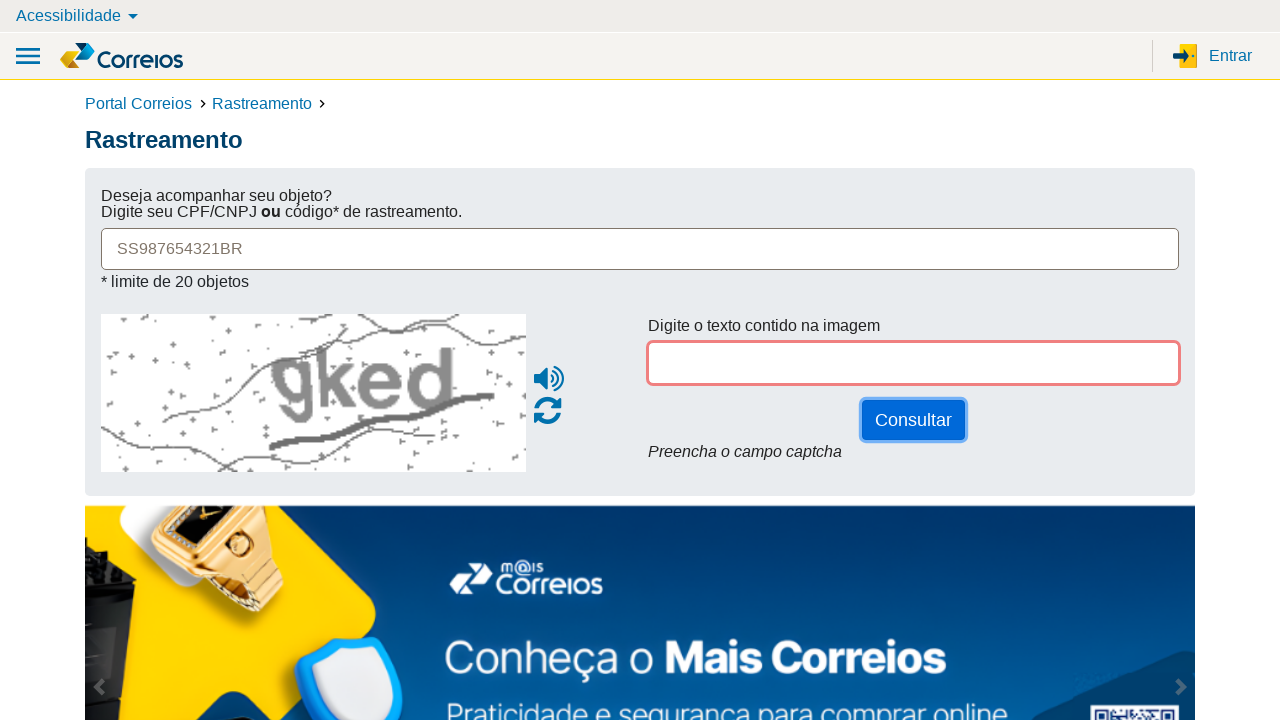